Tests scrolling to a form element and filling in name and date fields on a scroll demo page

Starting URL: http://formy-project.herokuapp.com/scroll

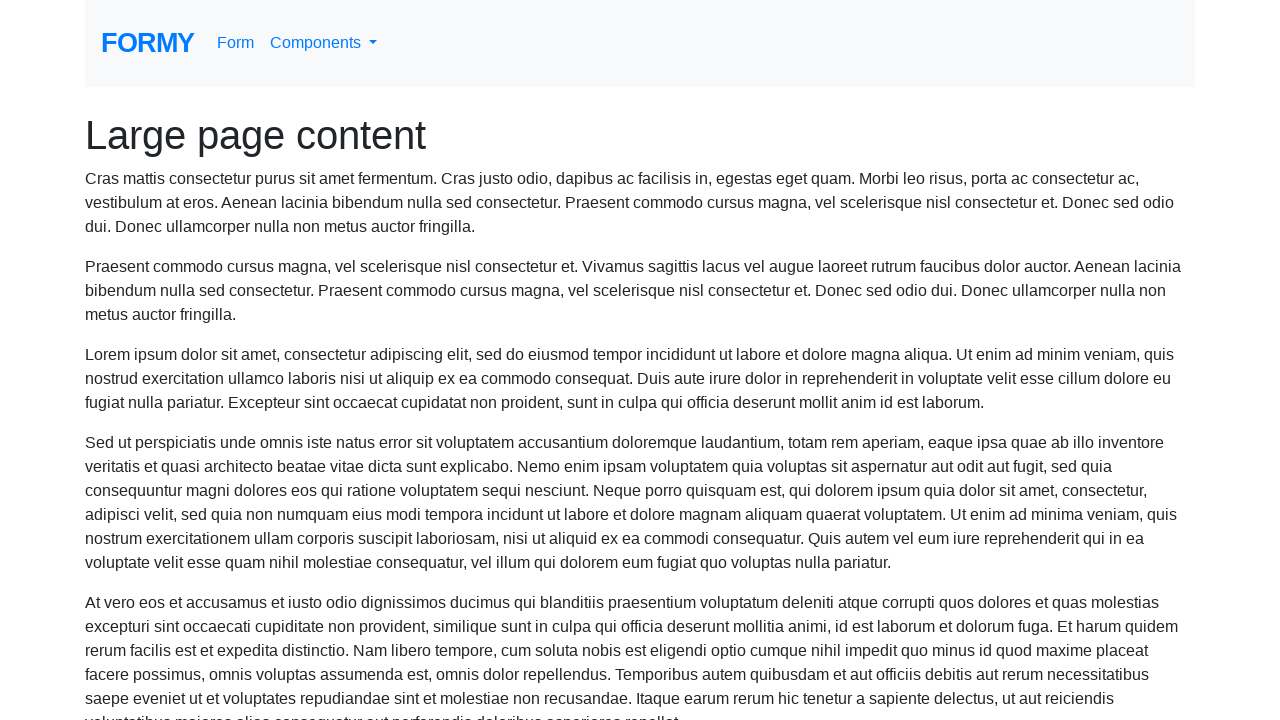

Located the name field element
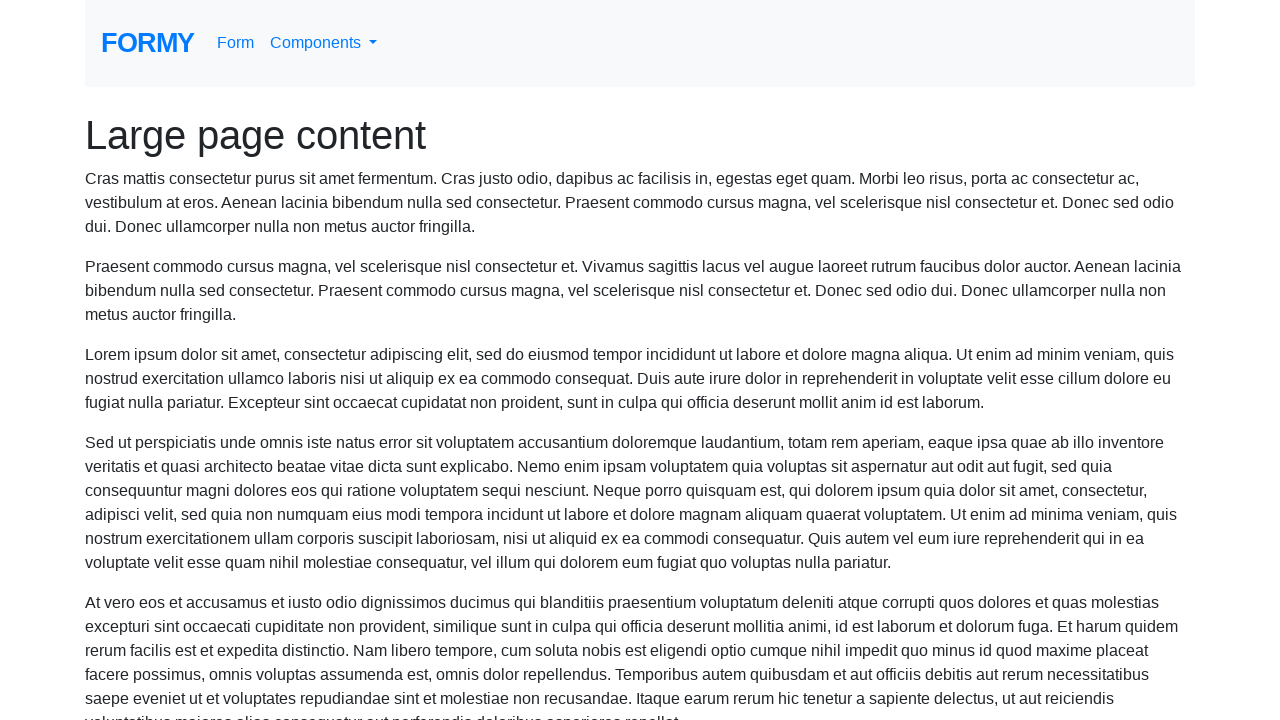

Scrolled to name field if needed
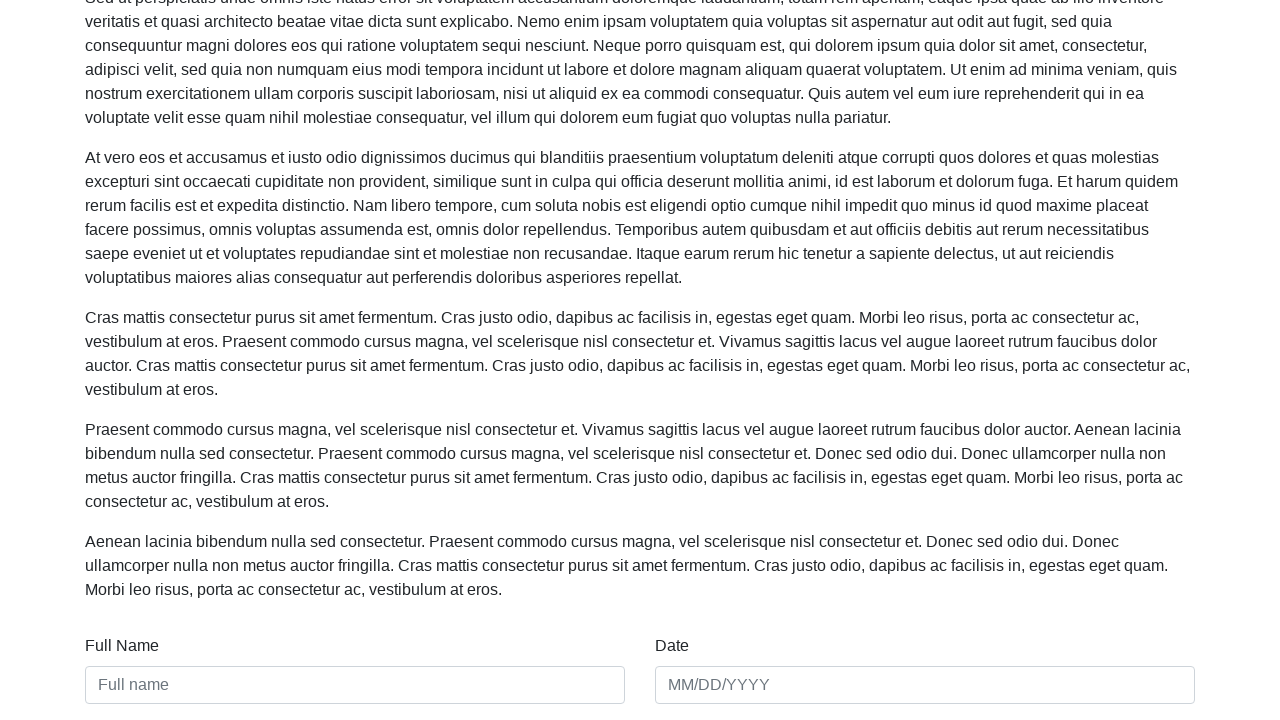

Filled name field with 'Ashwini' on #name
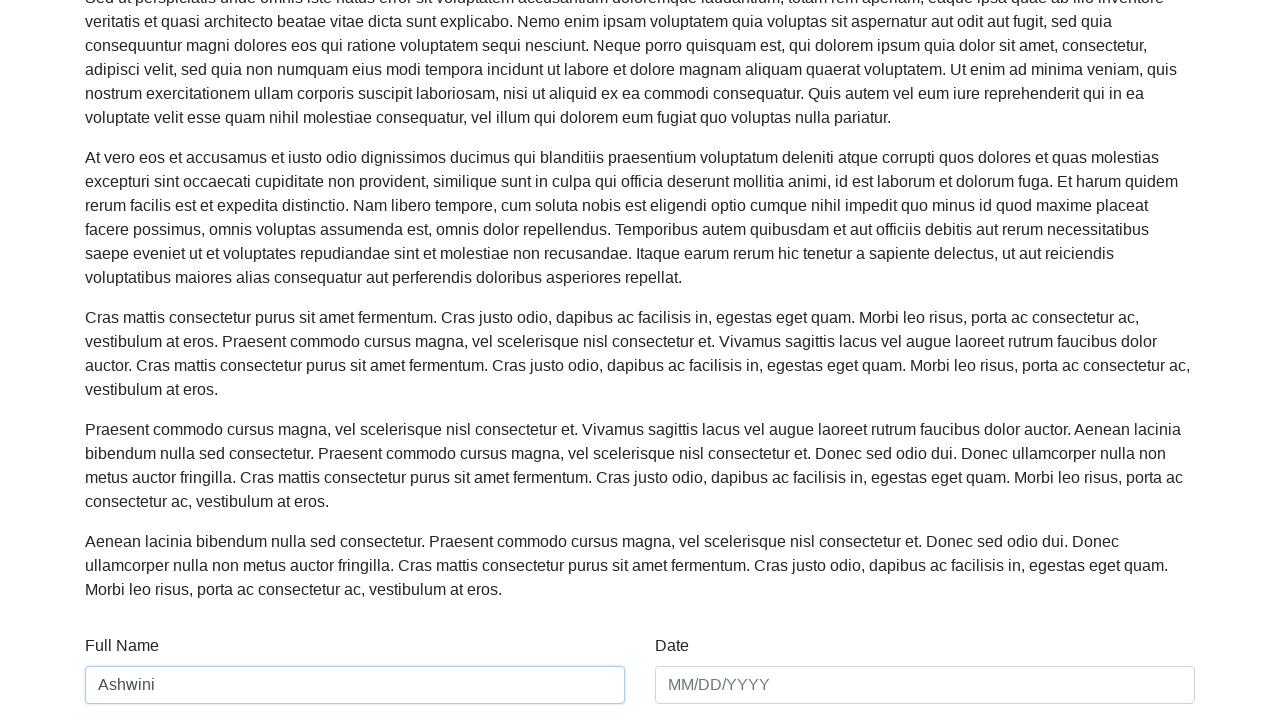

Filled date field with '5/5/2018' on #date
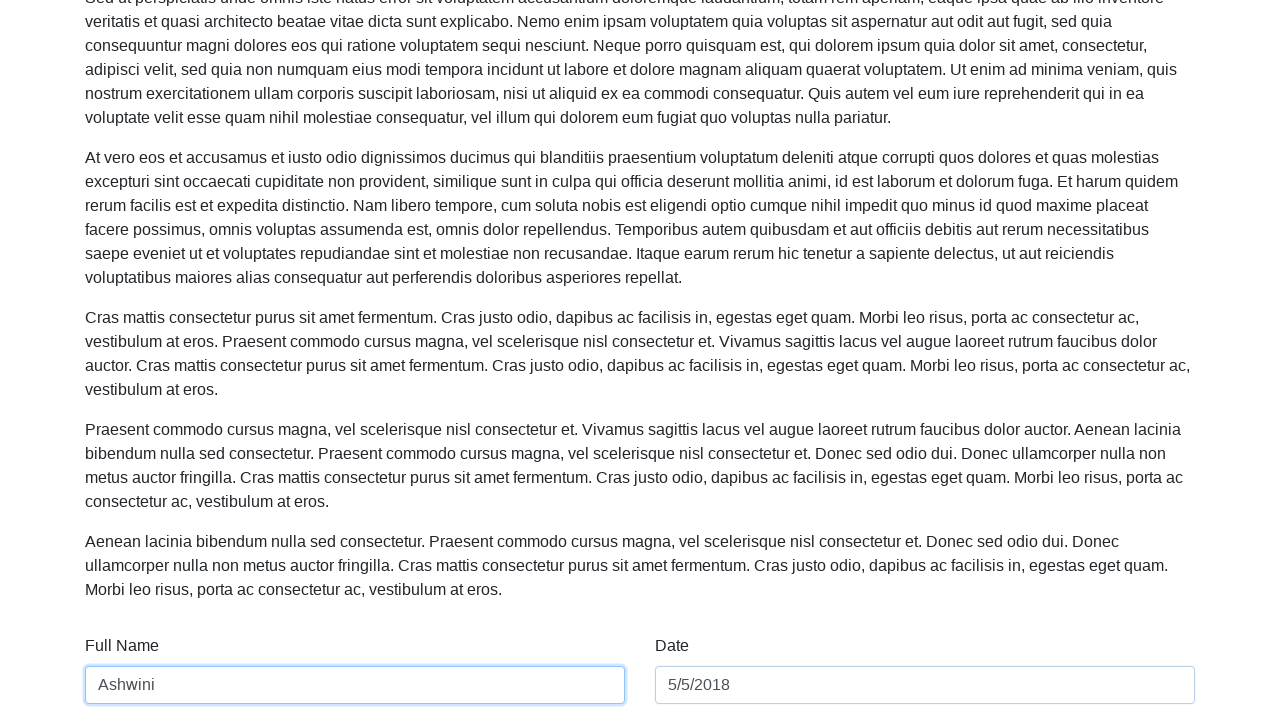

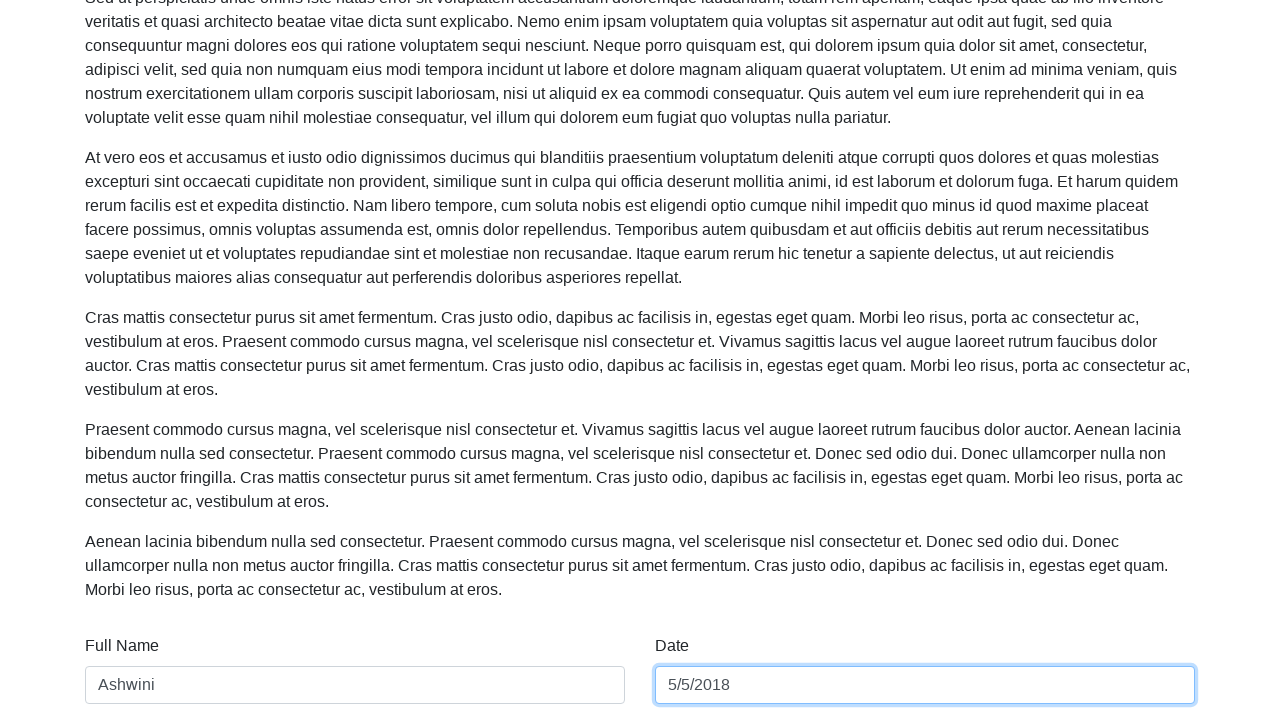